Tests form submission by extracting a value from an image attribute, performing a mathematical calculation, filling the answer field, selecting checkbox and radio button options, and submitting the form.

Starting URL: http://suninjuly.github.io/get_attribute.html

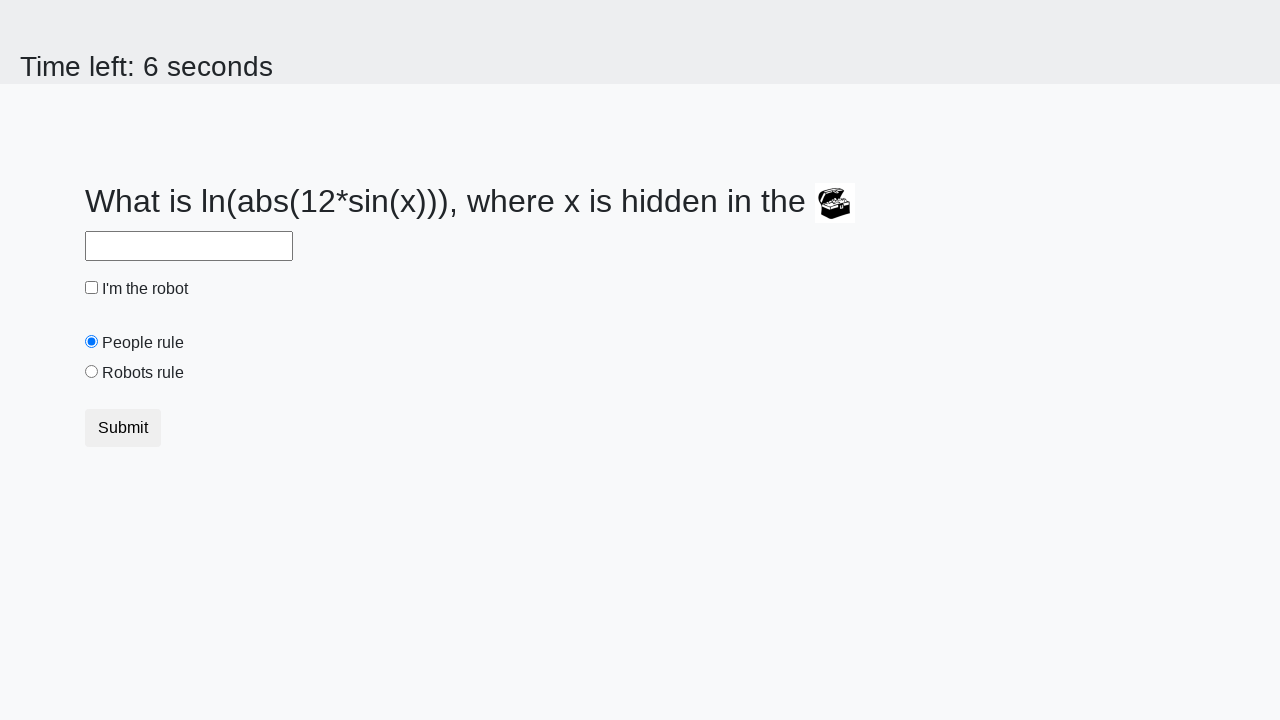

Located image element to extract valuex attribute
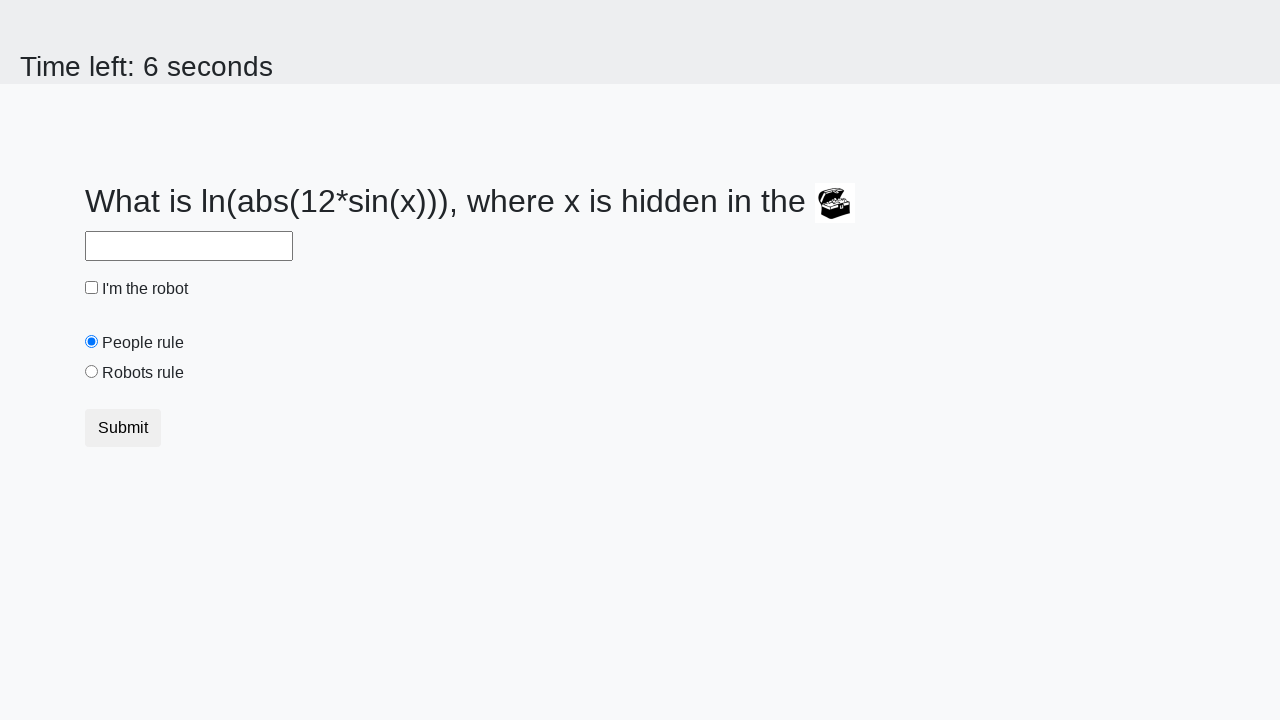

Extracted valuex attribute value: 724
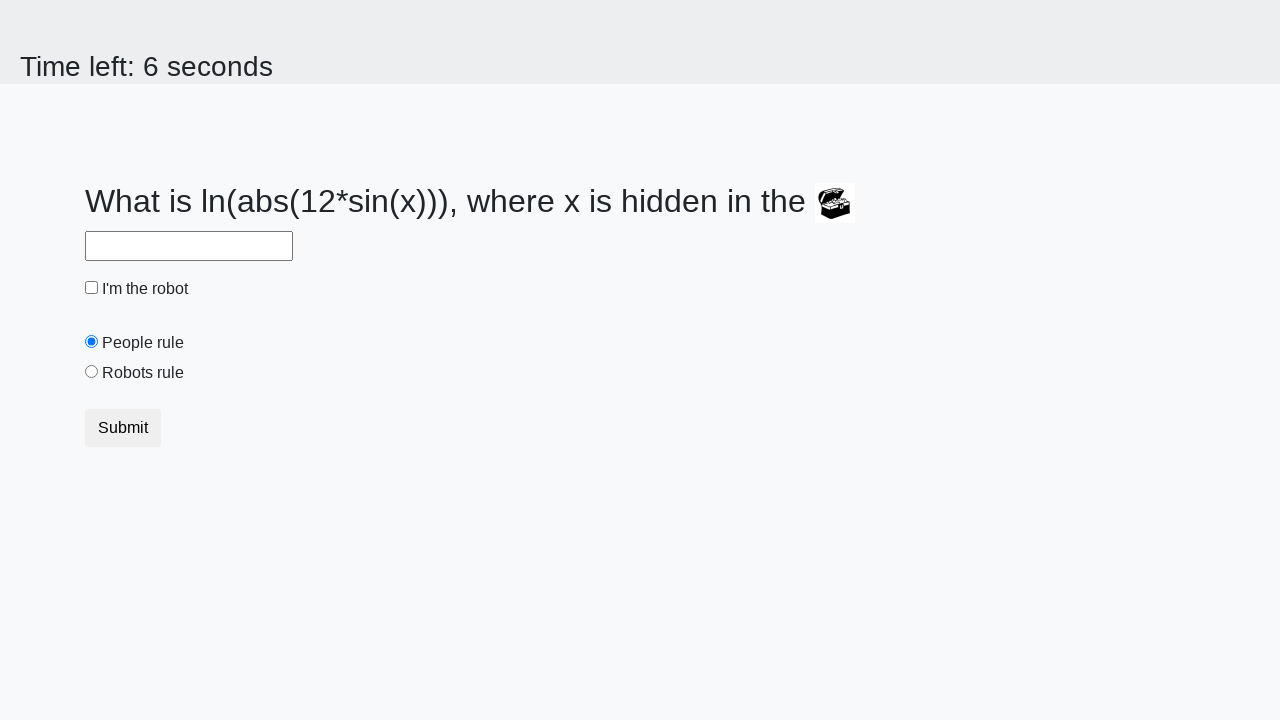

Calculated answer using logarithmic formula: 2.475477936449424
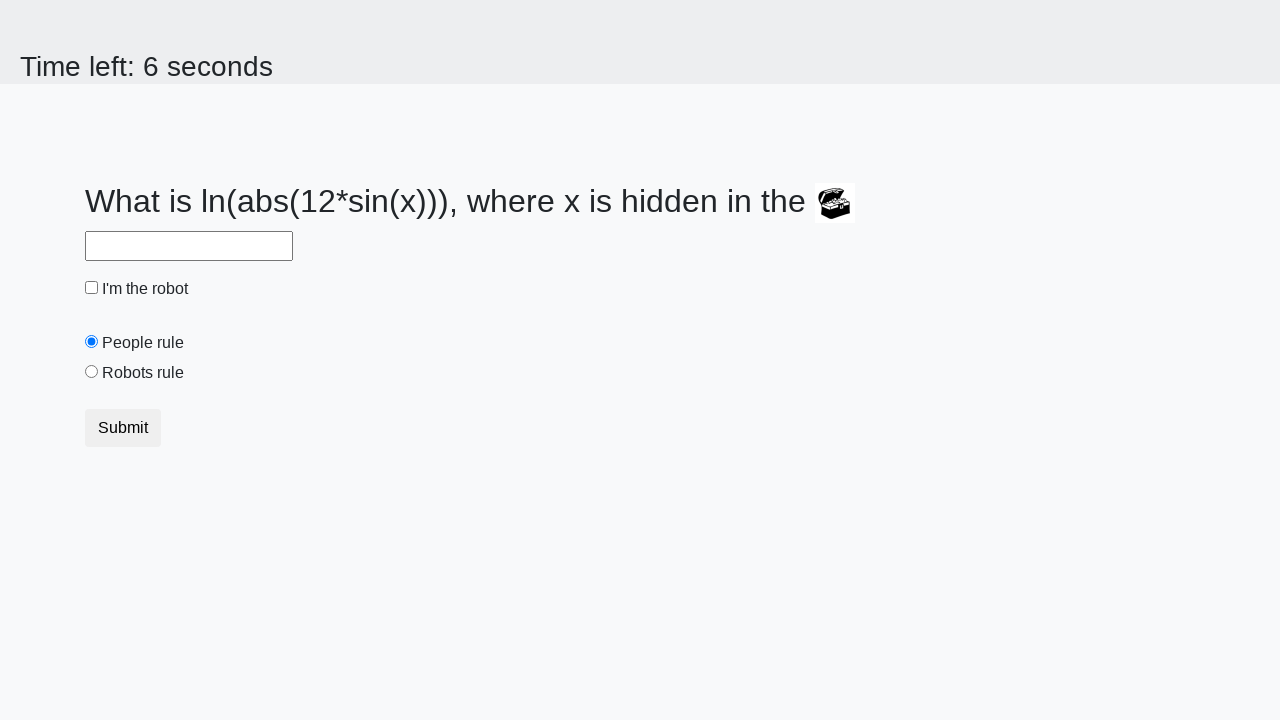

Filled answer field with calculated value: 2.475477936449424 on input#answer
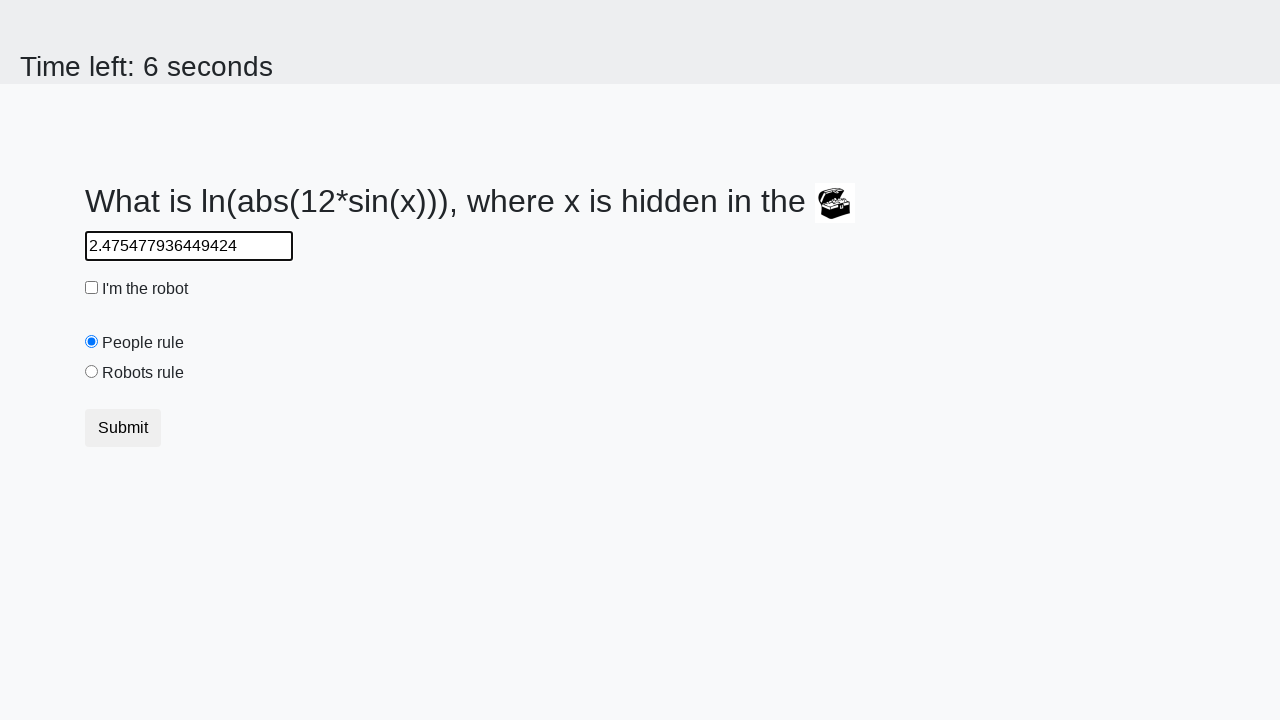

Clicked the robot checkbox at (92, 288) on input#robotCheckbox
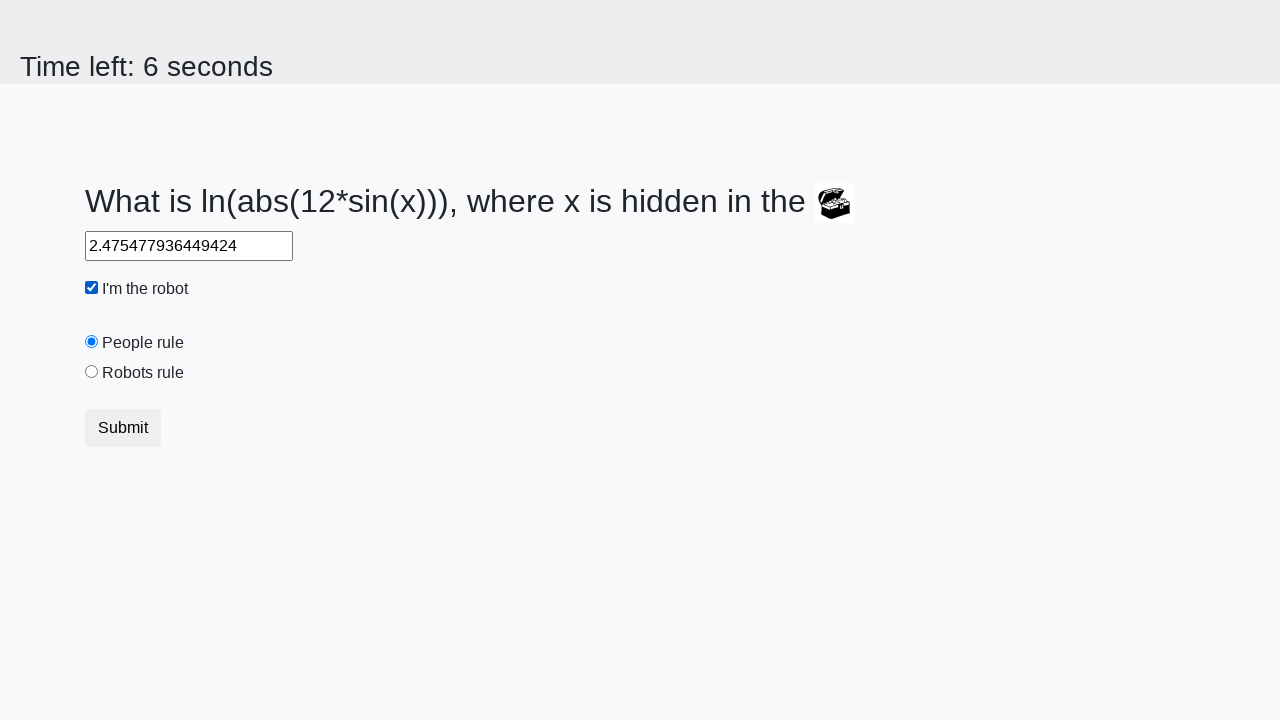

Selected the robots rule radio button at (92, 372) on input#robotsRule
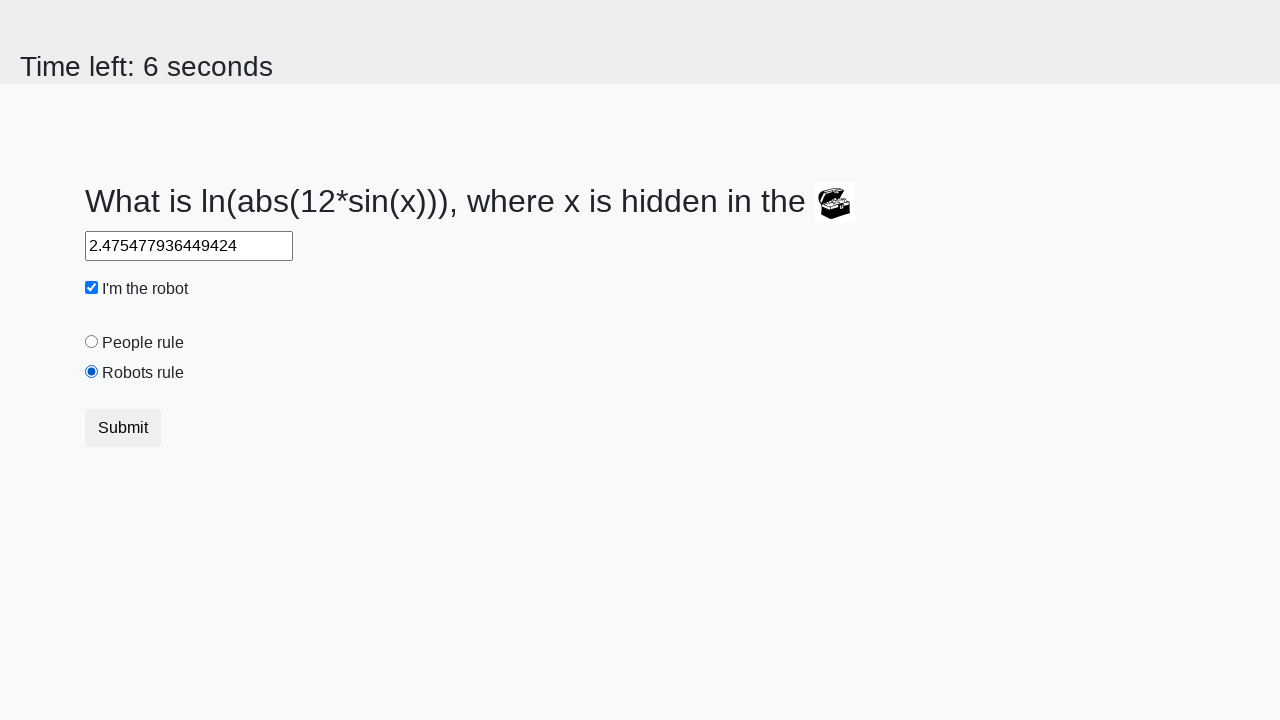

Clicked the form submit button at (123, 428) on button
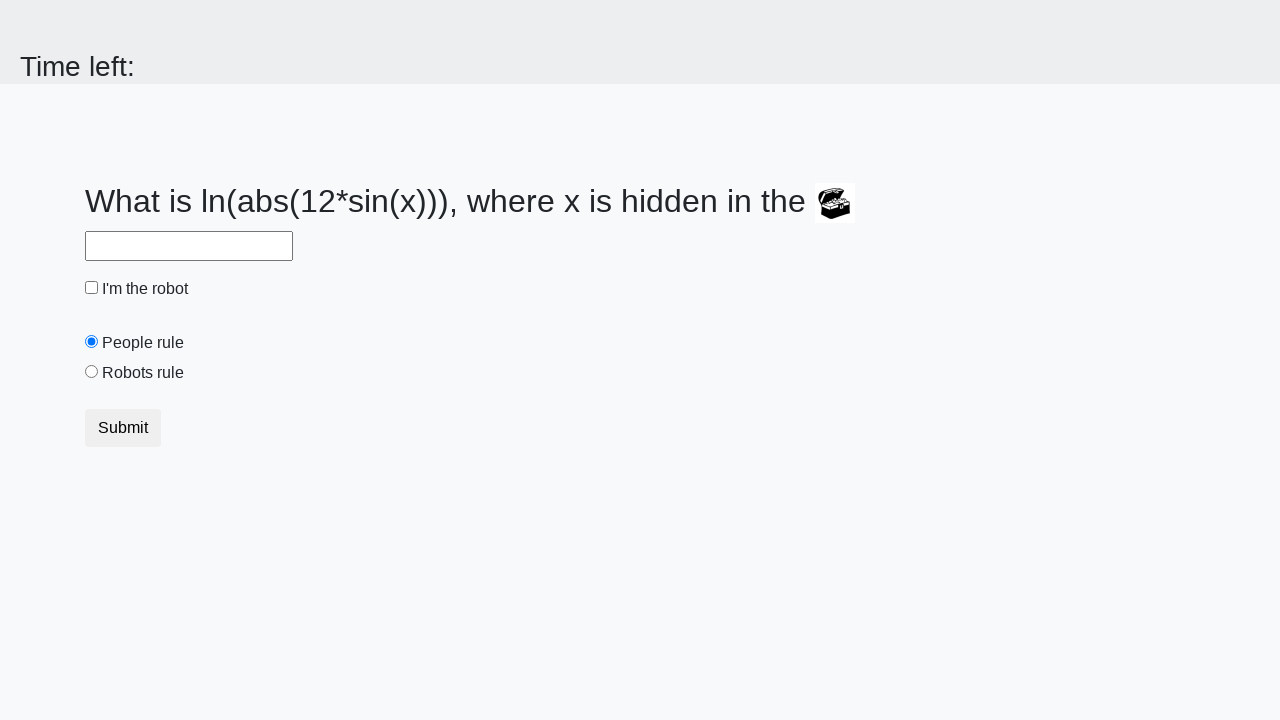

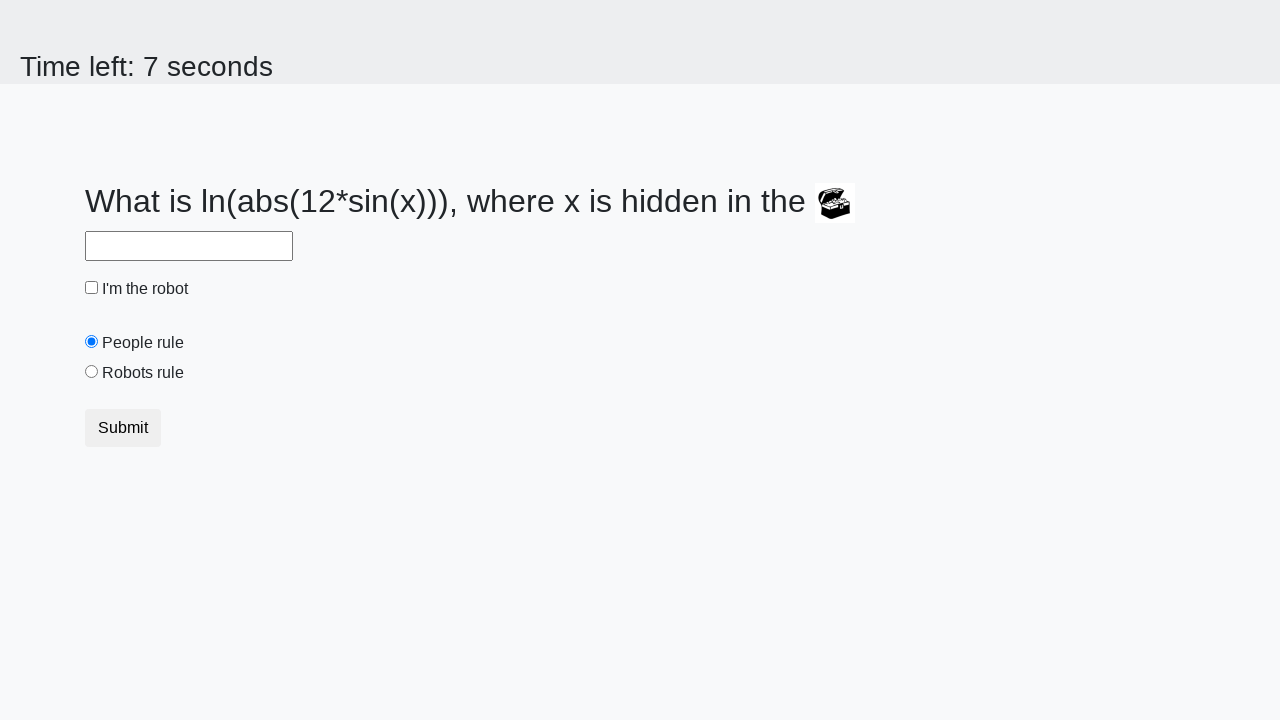